Tests the reset functionality of a feedback form by filling in all fields and clicking the reset button, then verifying the fields are empty

Starting URL: http://zero.webappsecurity.com/index.html

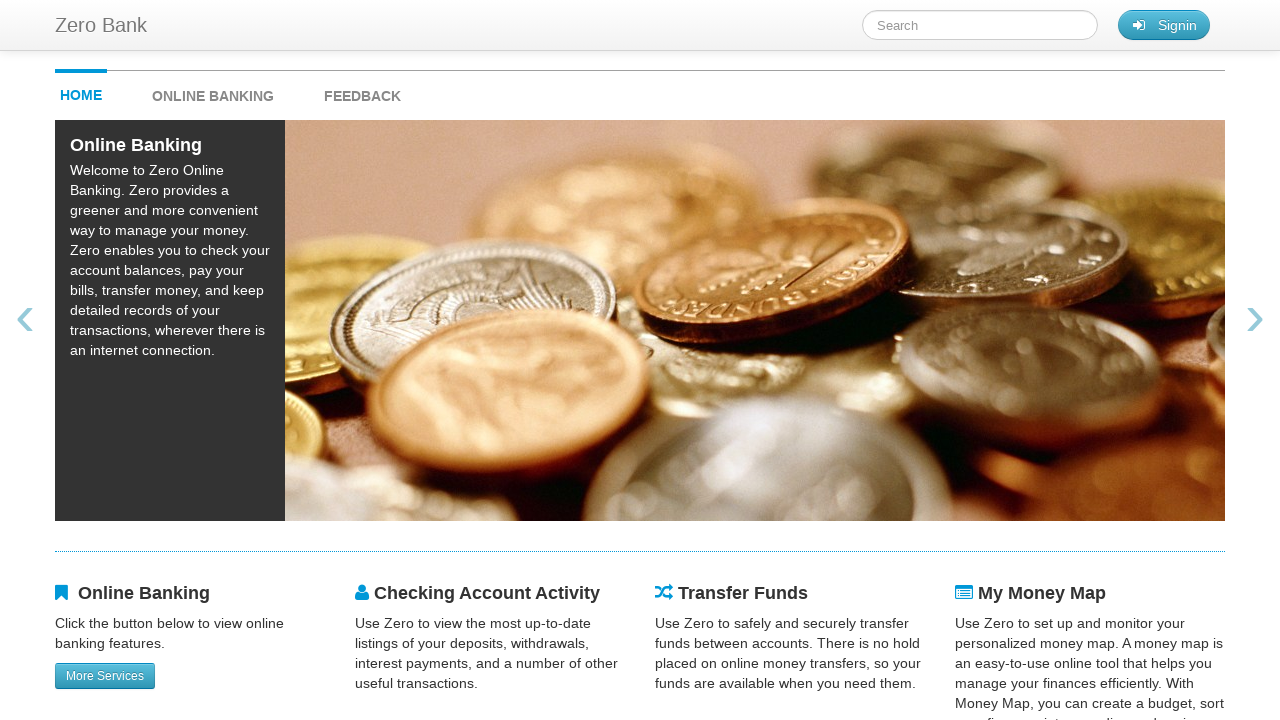

Clicked feedback link at (362, 91) on #feedback
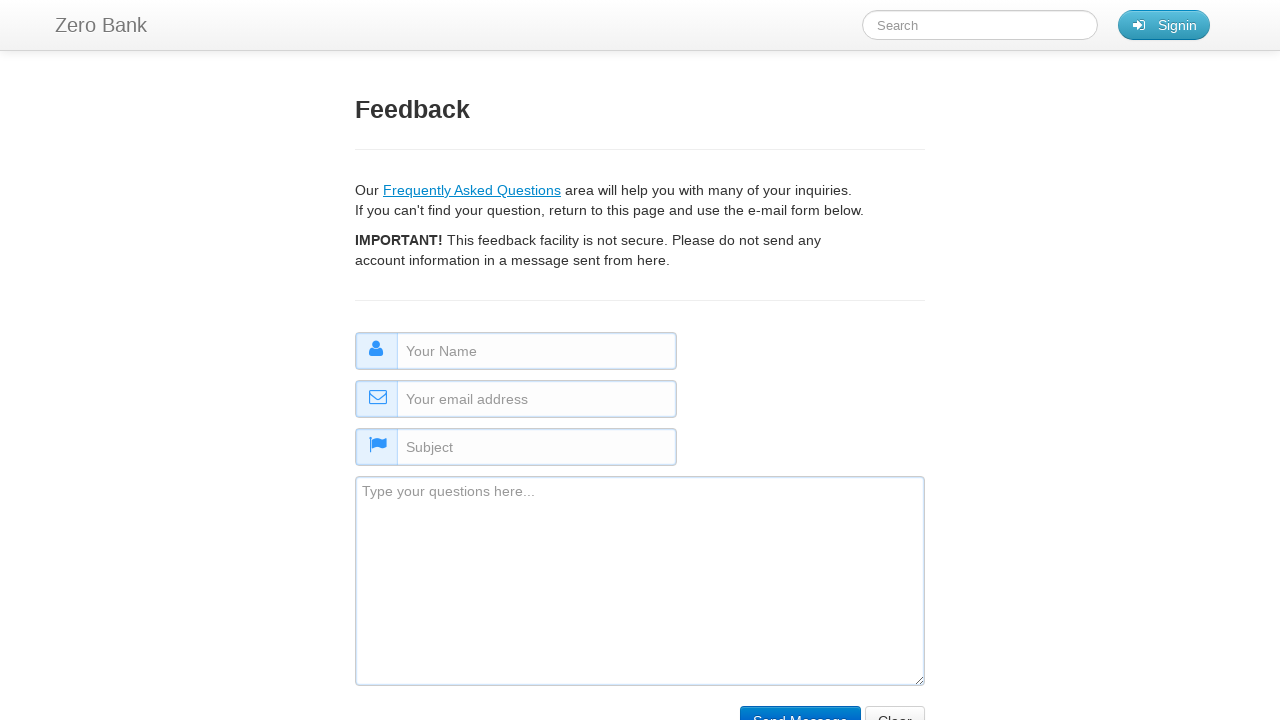

Filled name field with 'some name' on #name
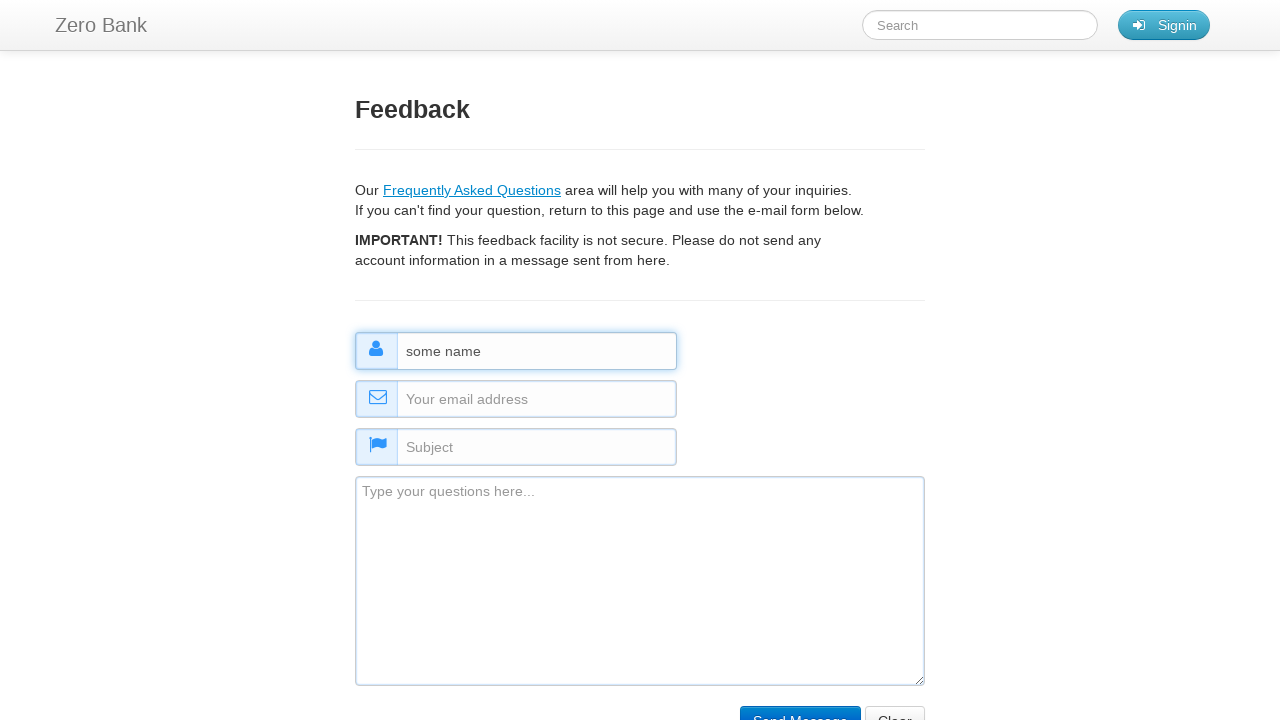

Filled email field with 'email@email.com' on #email
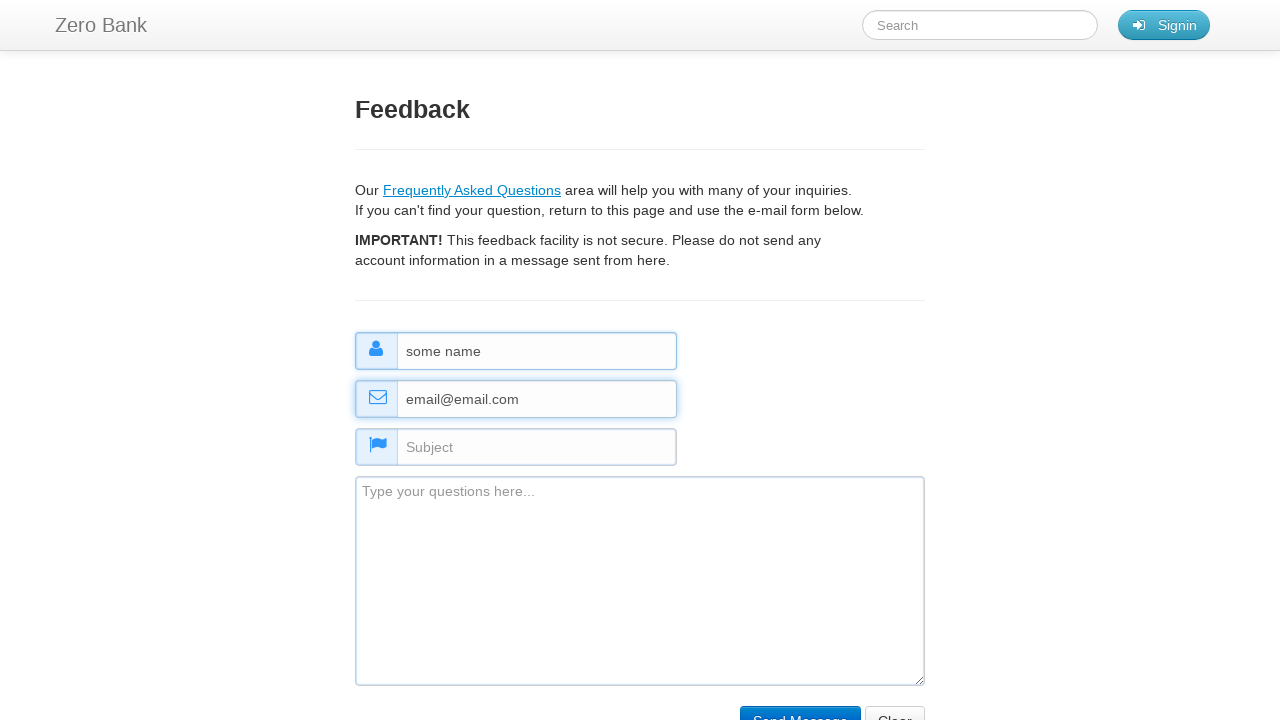

Filled subject field with 'some subject' on #subject
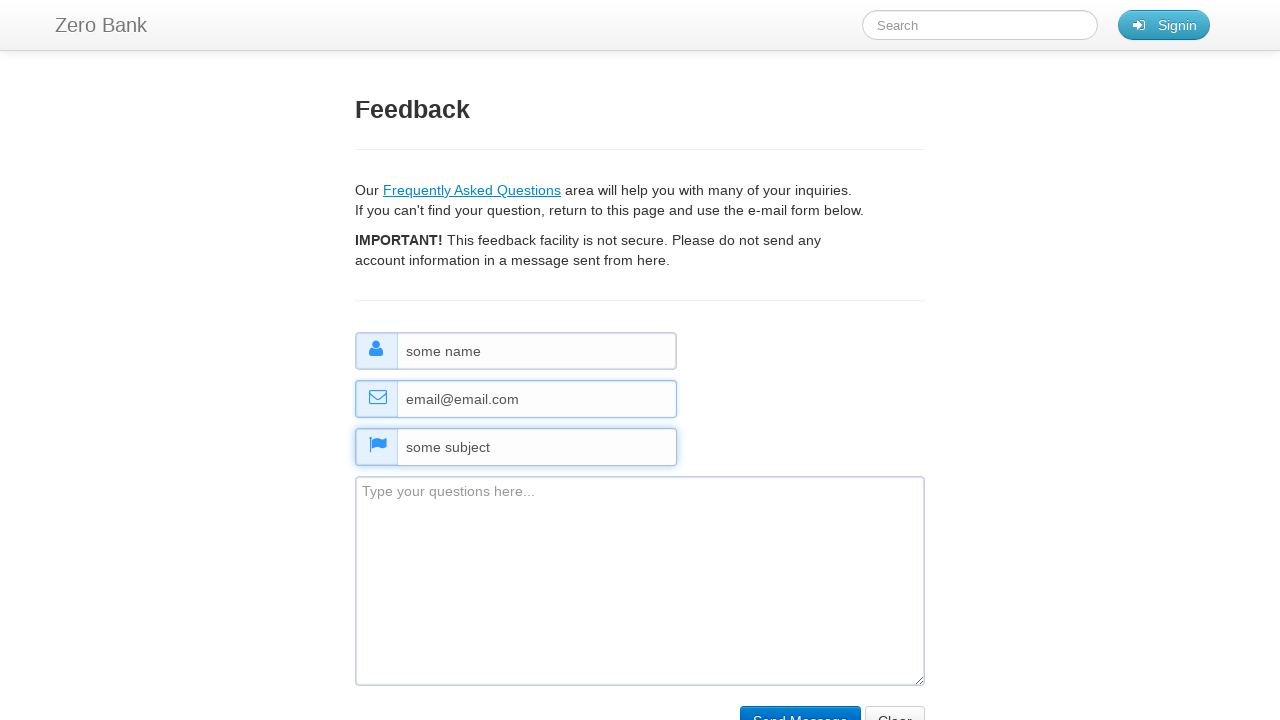

Filled comment field with 'some nice comment about your application' on #comment
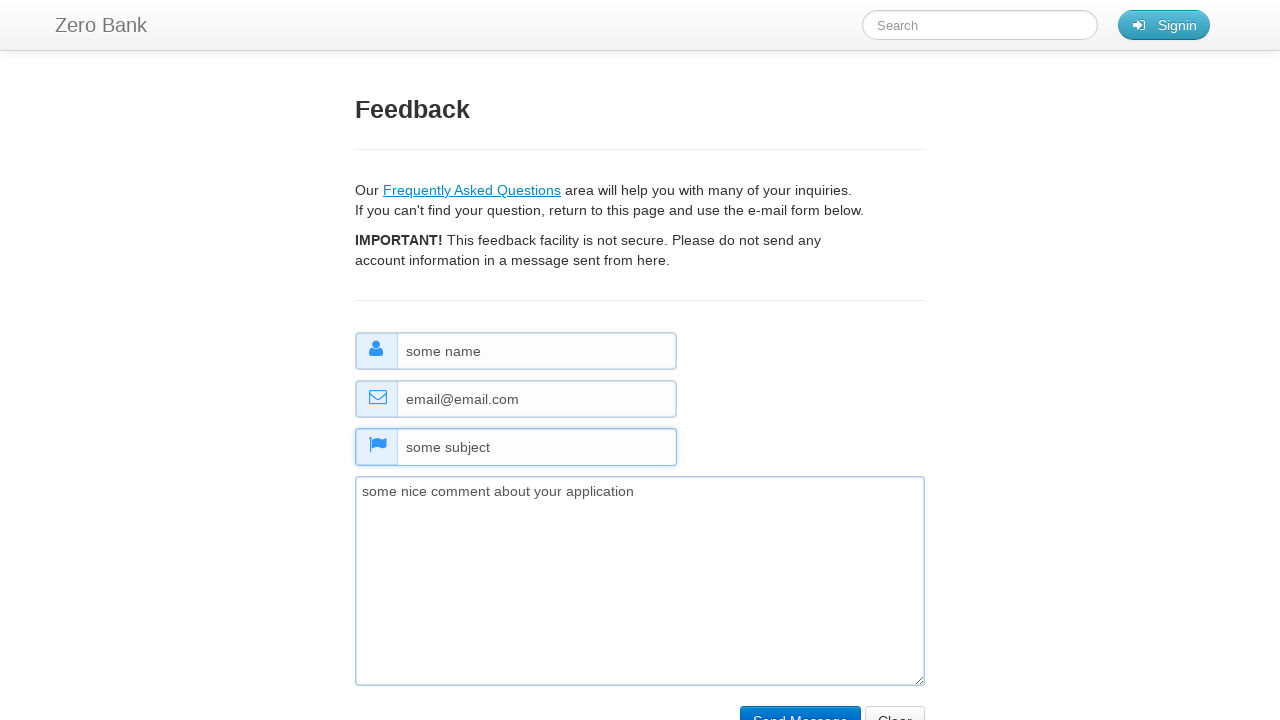

Clicked reset button at (895, 705) on input.btn:nth-child(2)
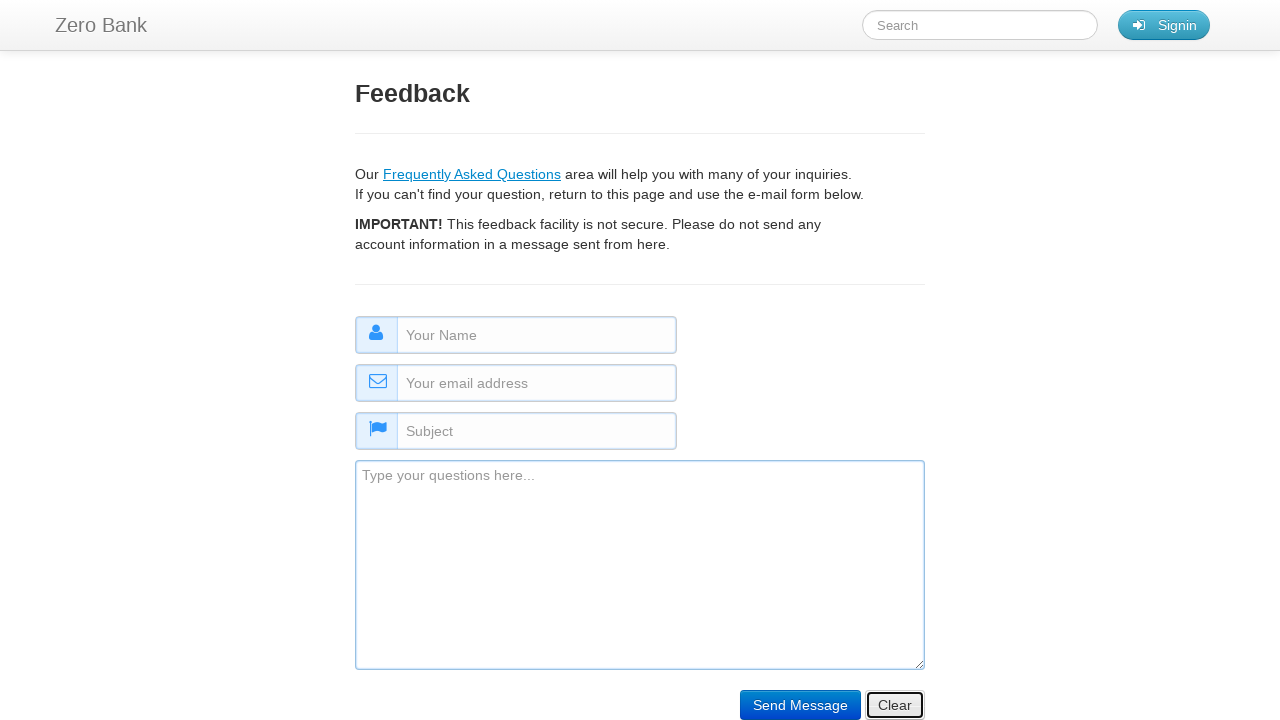

Verified name field is empty
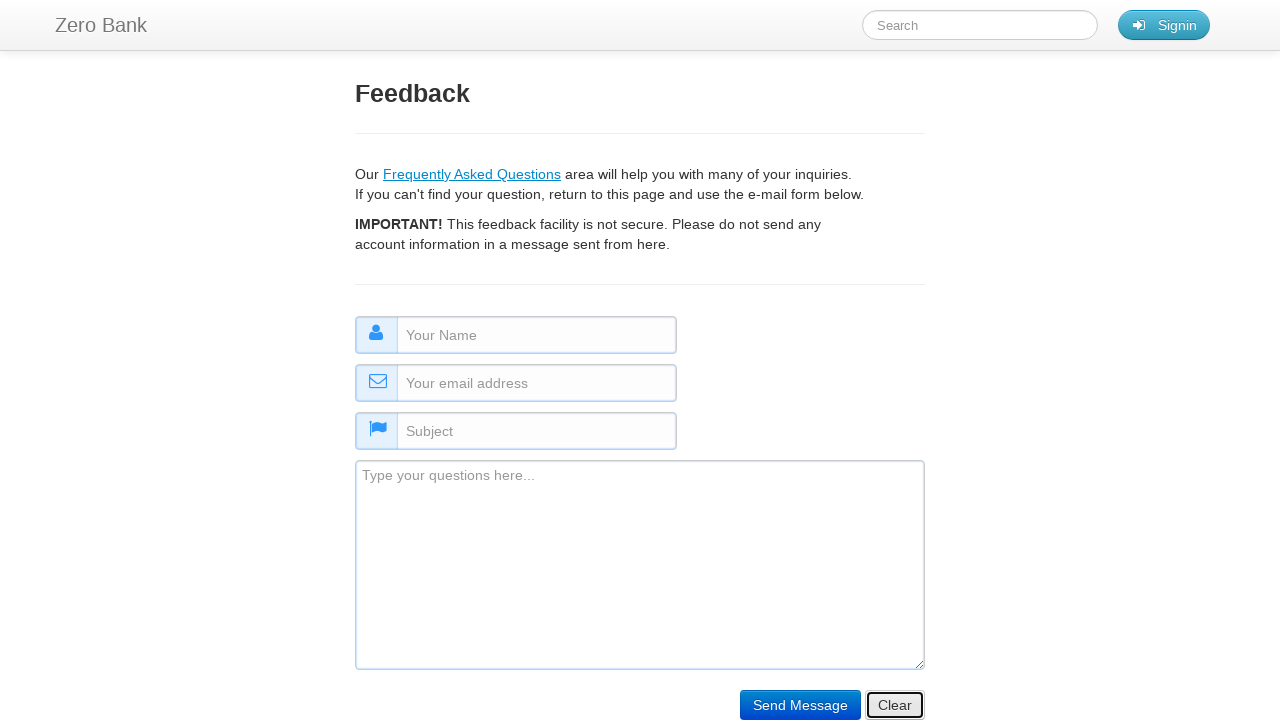

Verified comment field is empty
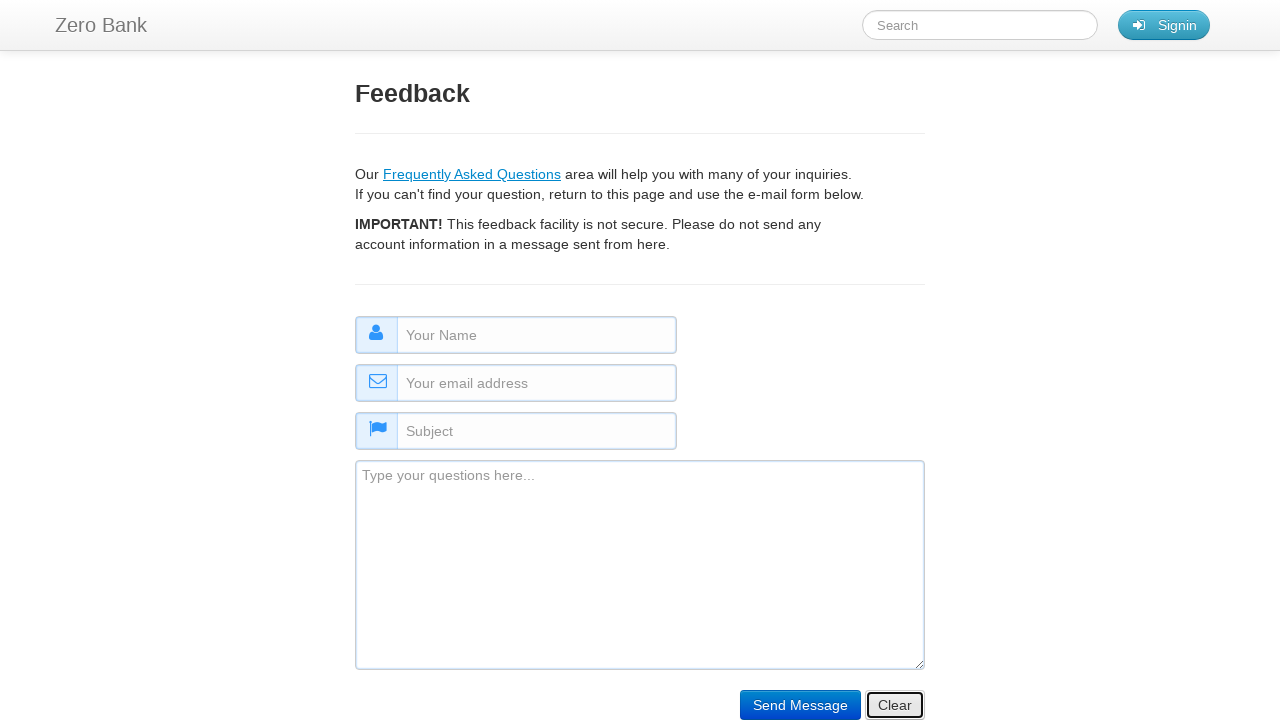

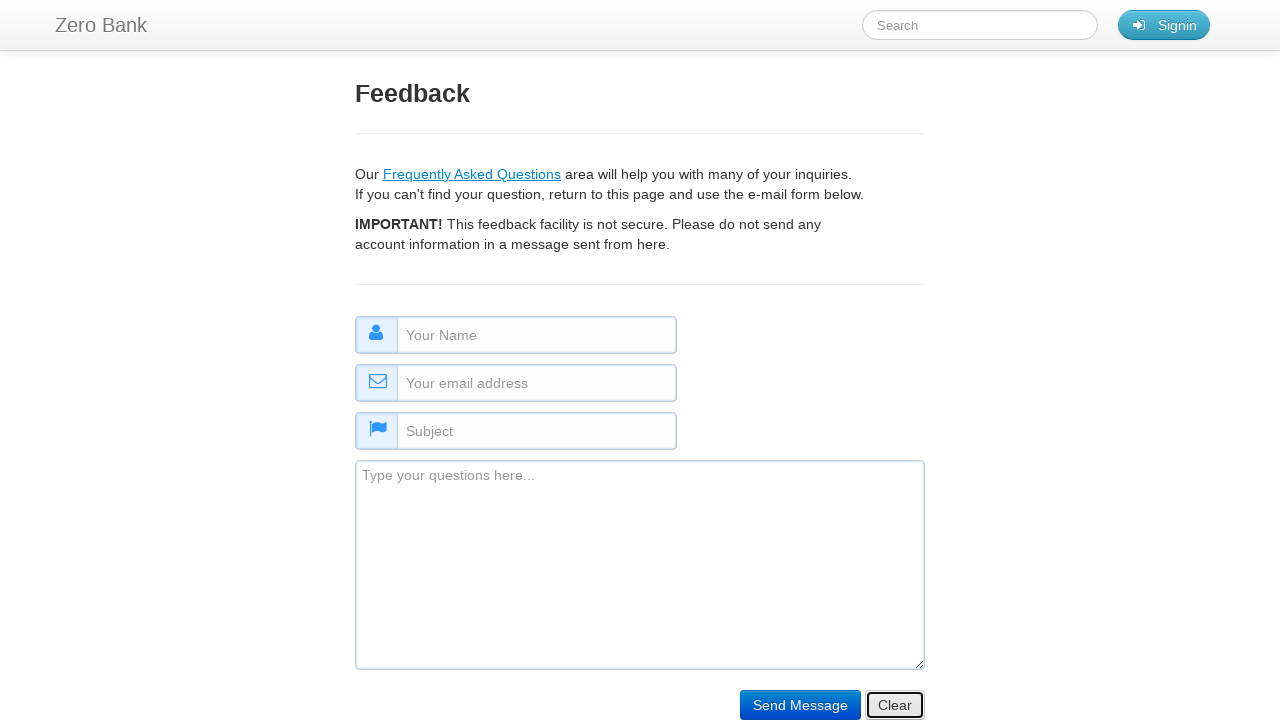